Retrieves a value from an element attribute, performs a mathematical calculation, and submits a form with the result along with checkbox and radio button selections

Starting URL: http://suninjuly.github.io/get_attribute.html

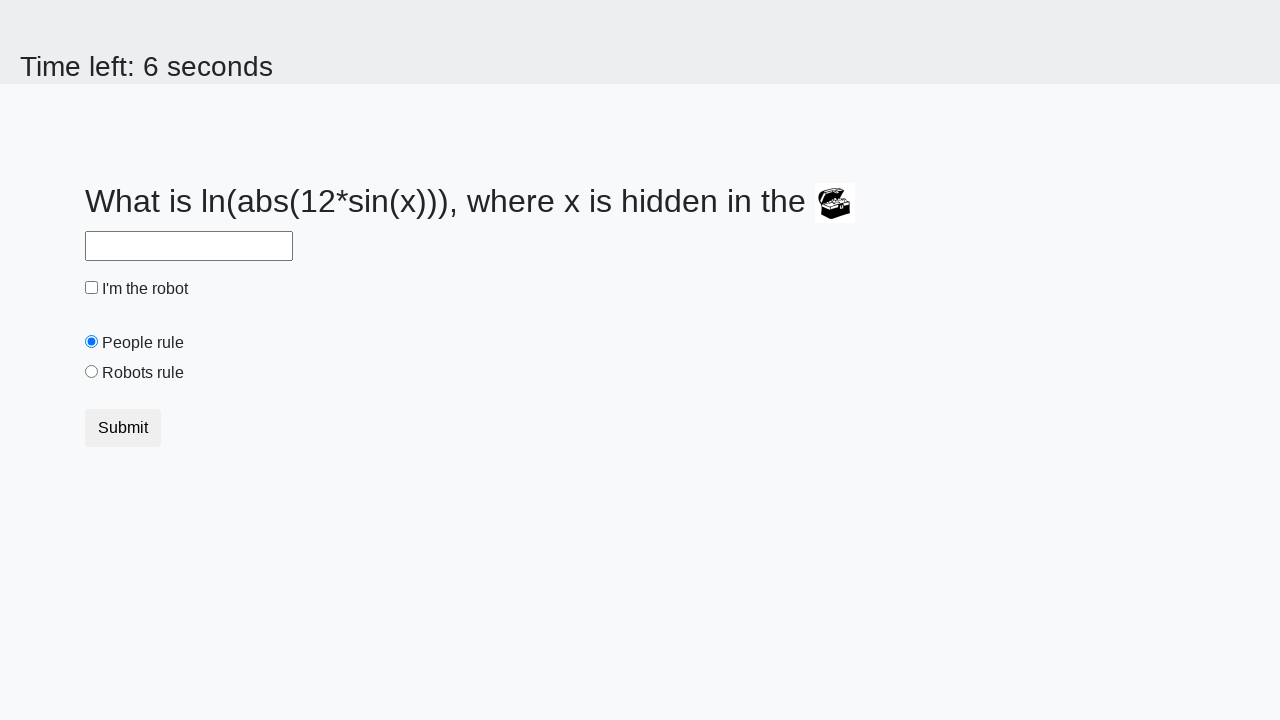

Located treasure chest element
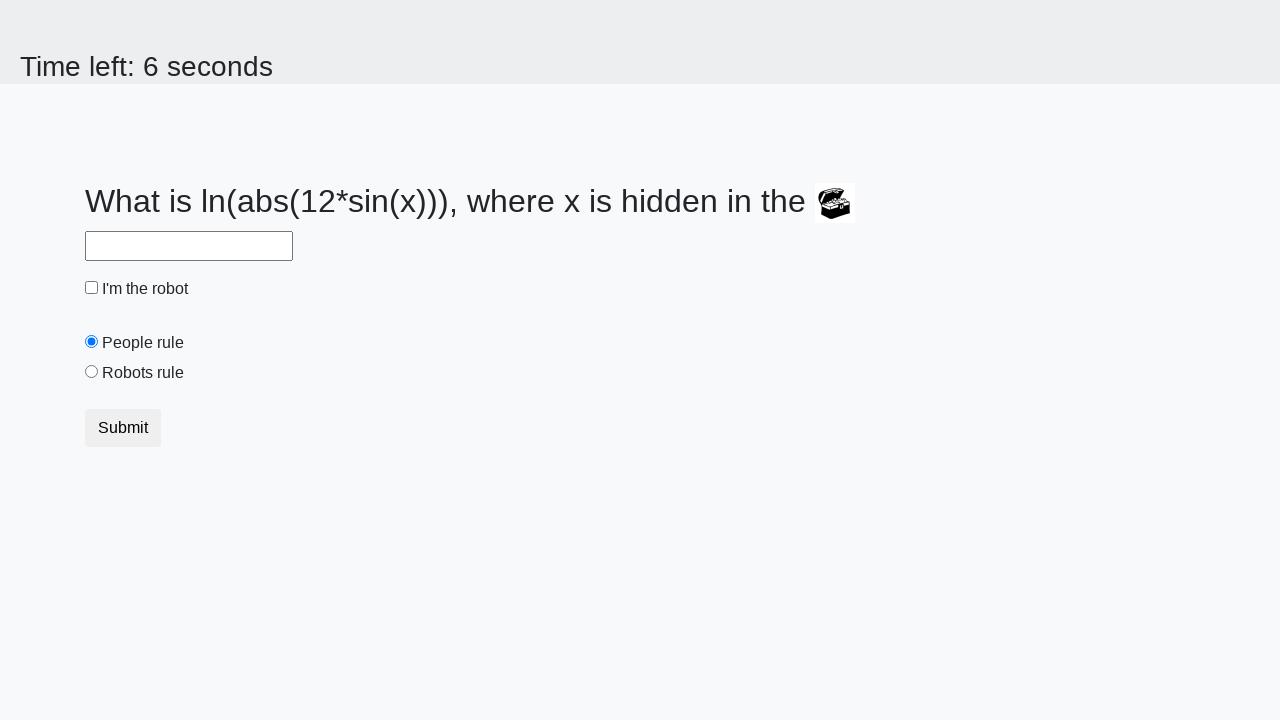

Retrieved valuex attribute from treasure chest element
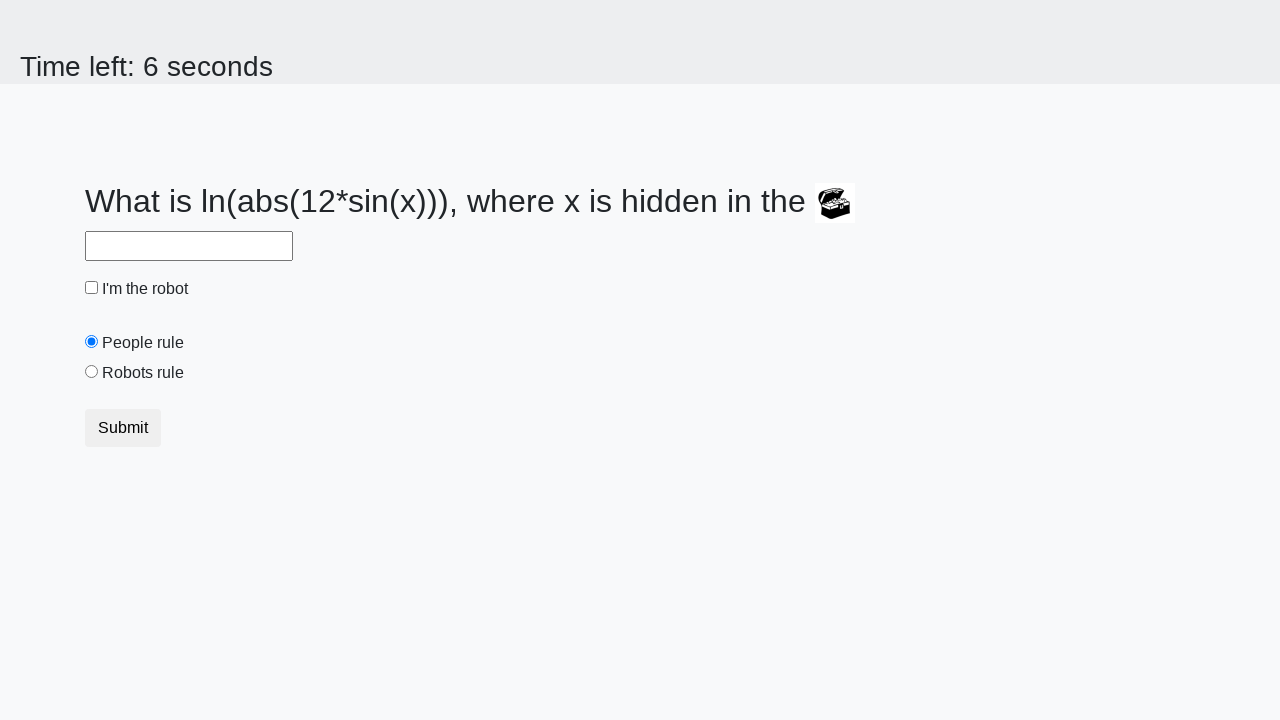

Calculated result using formula: y = log(abs(12*sin(707))) = 0.5271848694506351
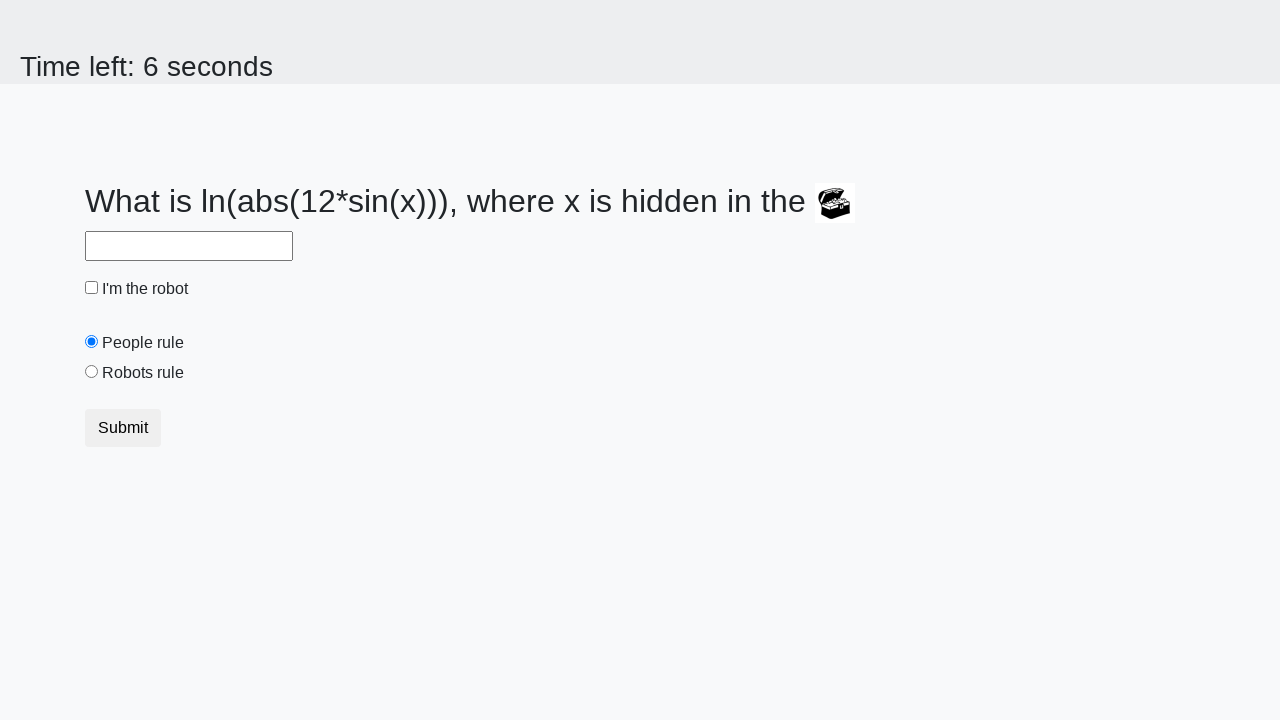

Filled text field with calculated value 0.5271848694506351 on input[type='text']
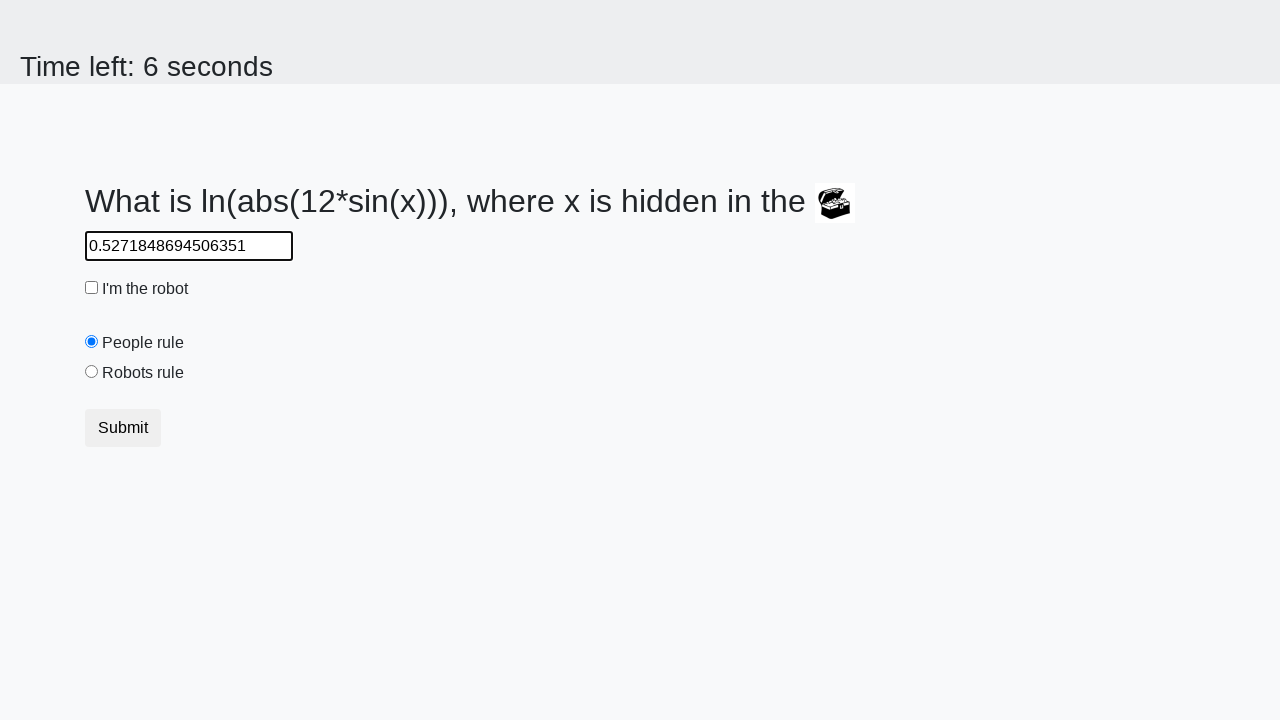

Checked the 'I'm the robot' checkbox at (92, 288) on #robotCheckbox
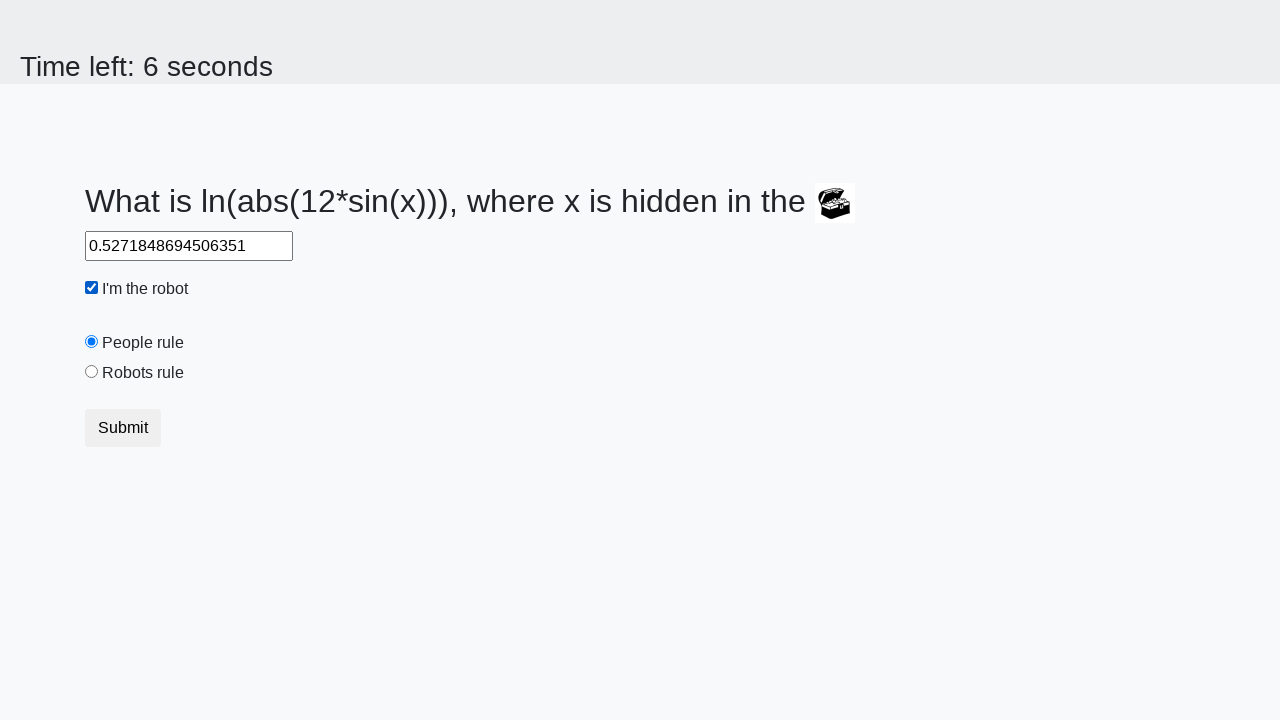

Selected the 'Robots rule!' radio button at (92, 372) on #robotsRule
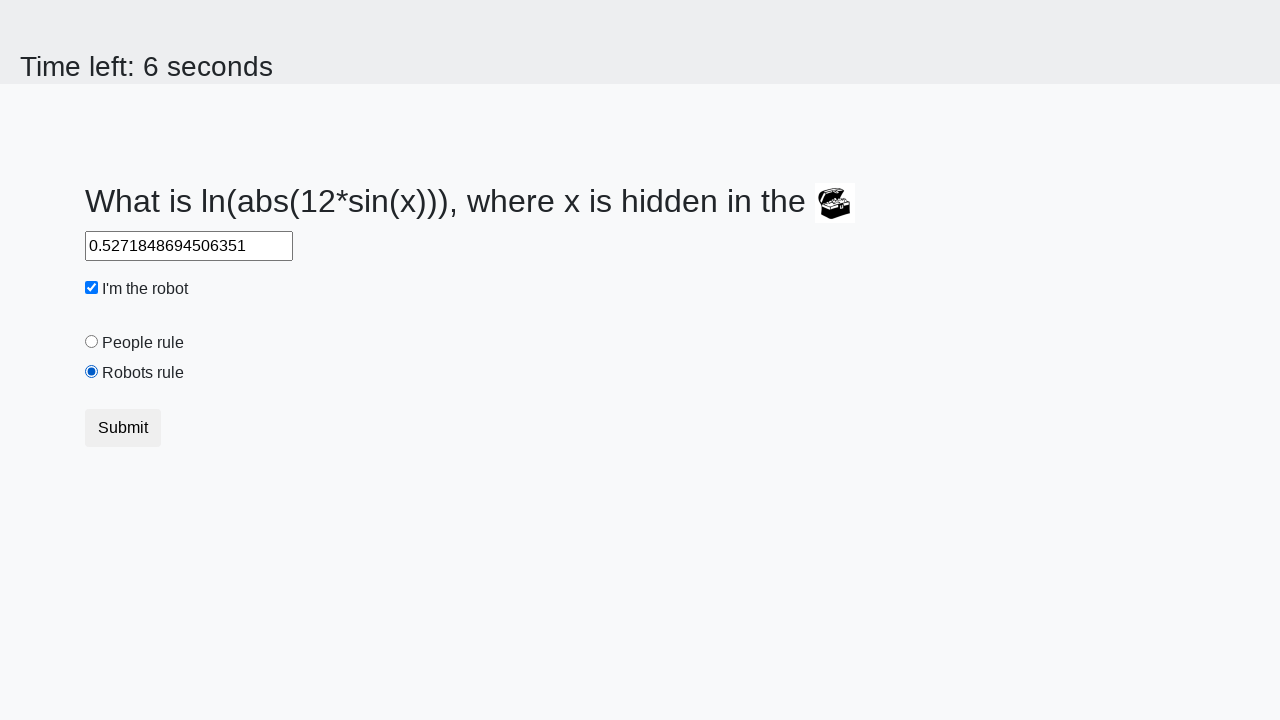

Submitted the form at (123, 428) on button.btn.btn-default
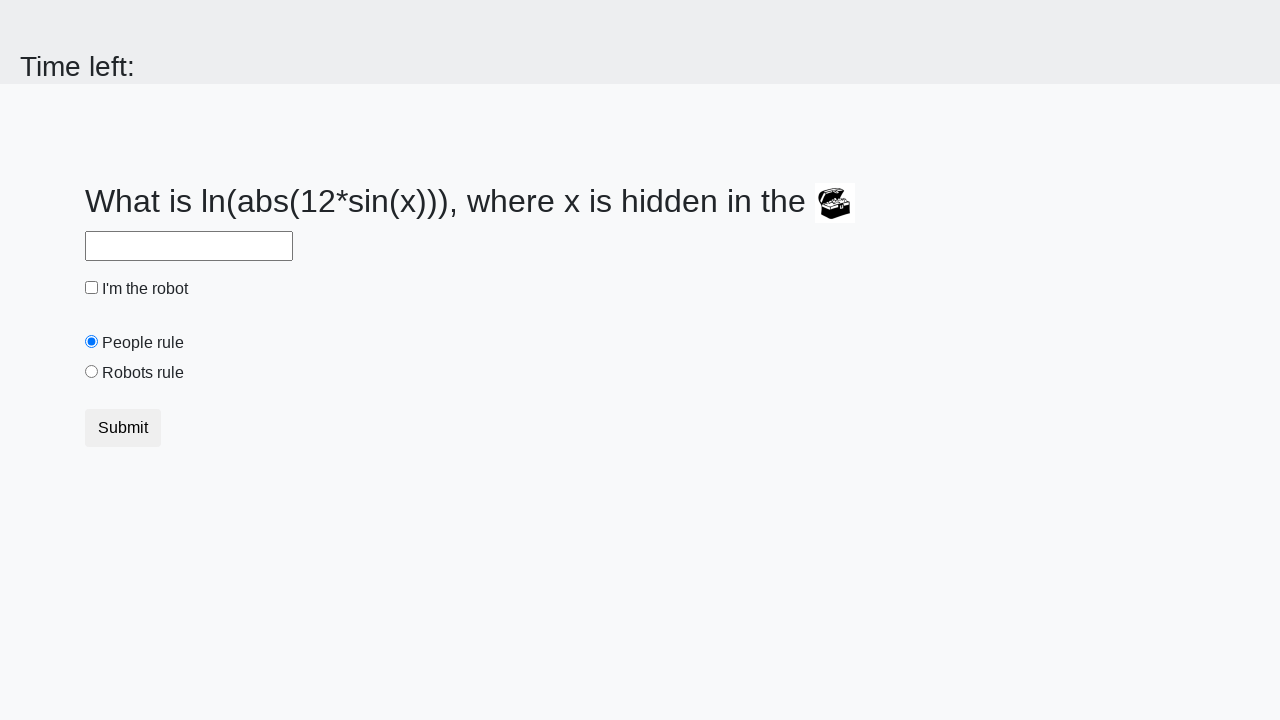

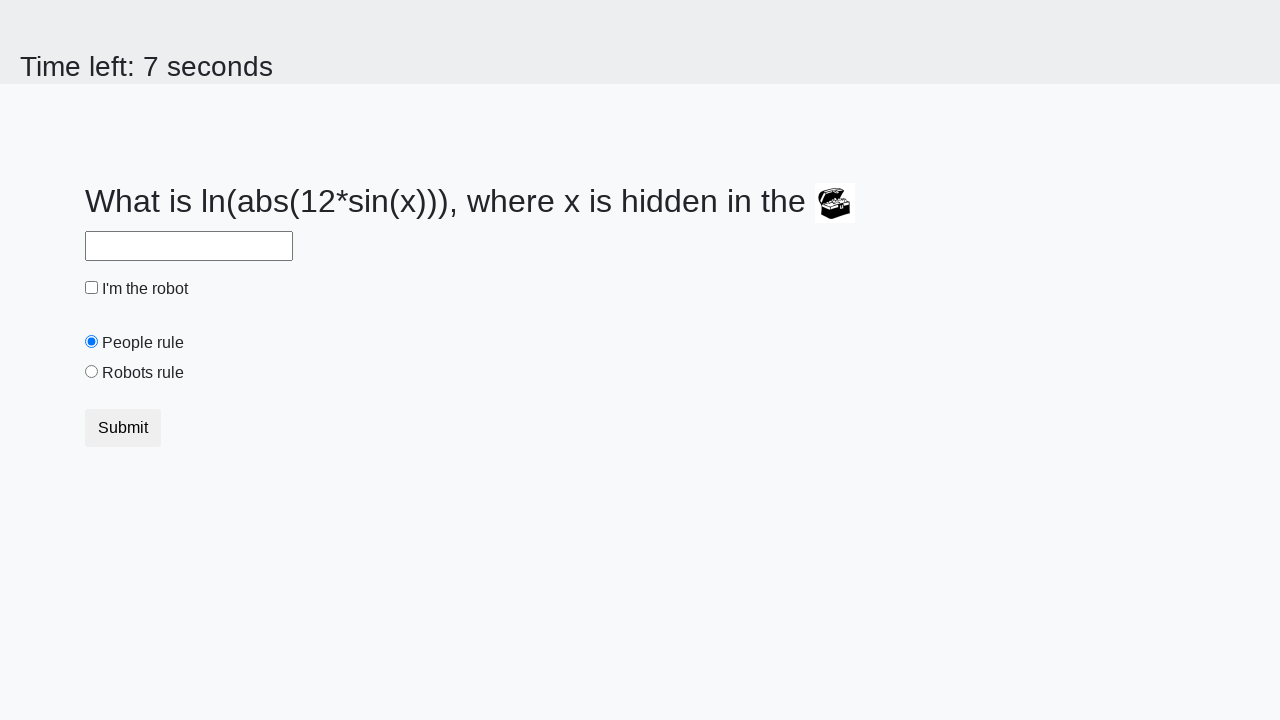